Tests drag and drop functionality on DemoQA site by dragging an element to a drop zone and verifying the text changes to "Dropped!"

Starting URL: https://demoqa.com/droppable

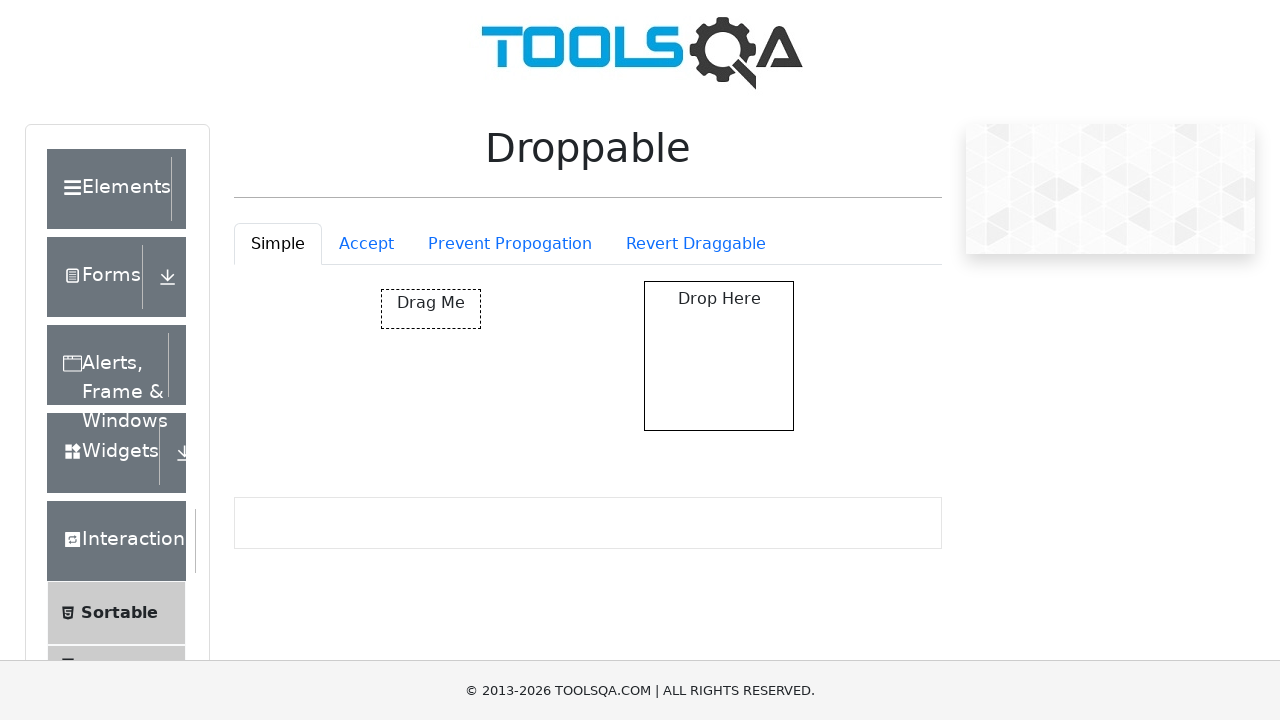

Drop box element became visible
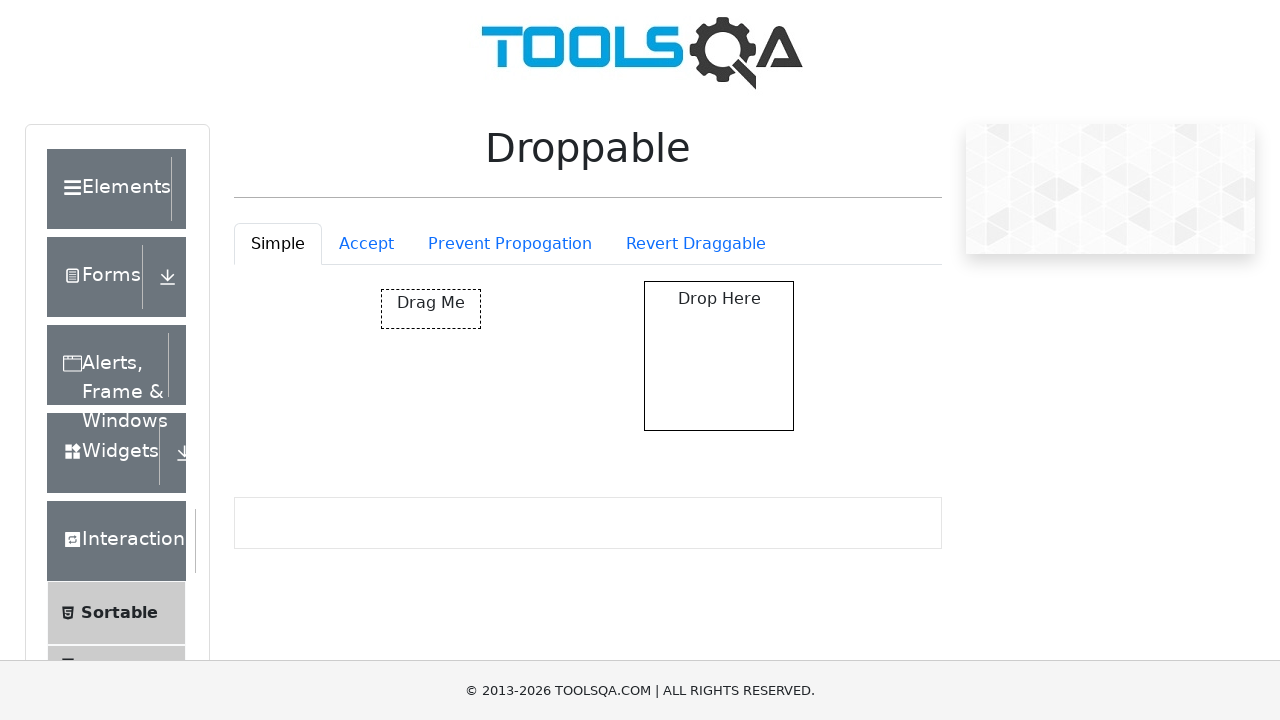

Draggable element became visible
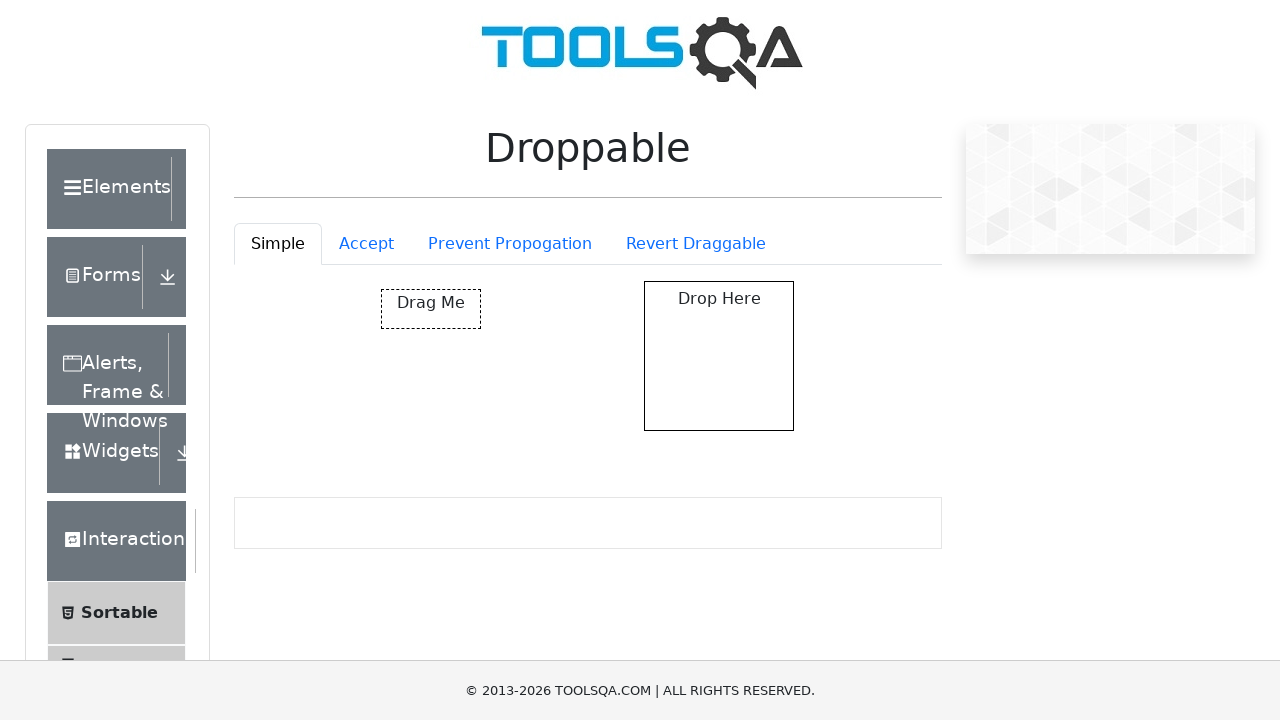

Dragged element to drop zone at (719, 356)
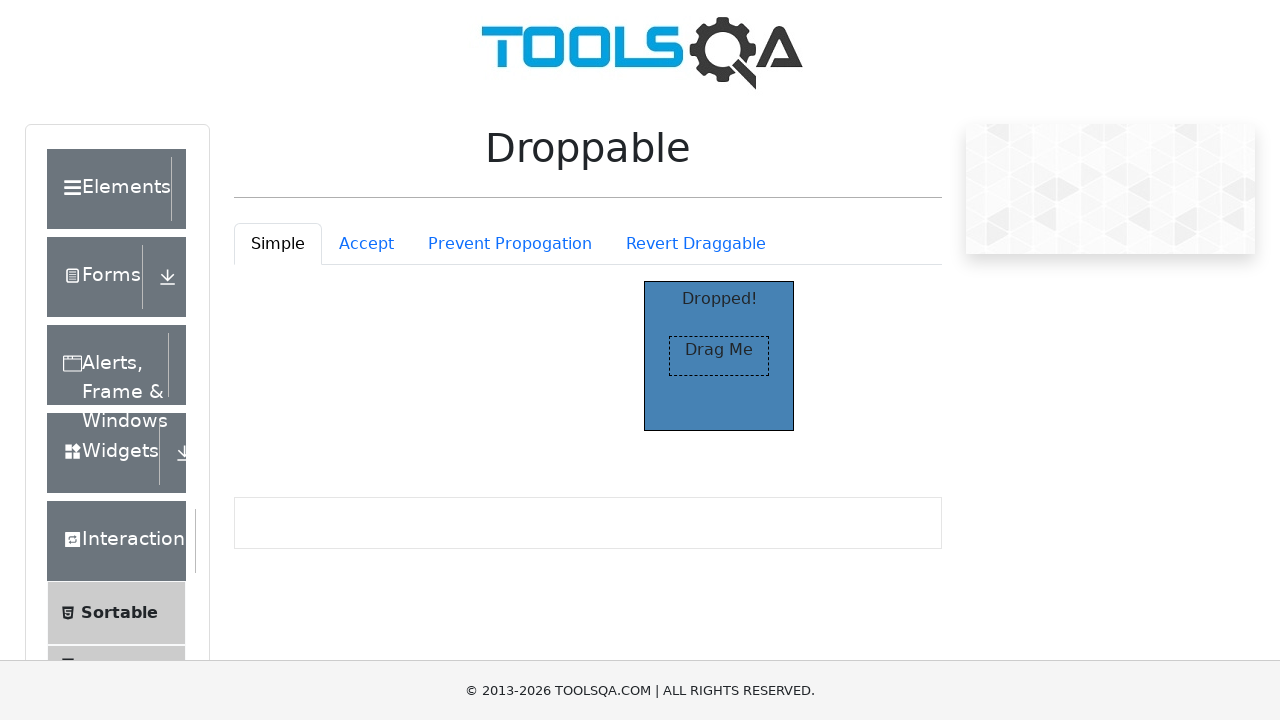

Drop zone text changed to 'Dropped!' confirming successful drag and drop
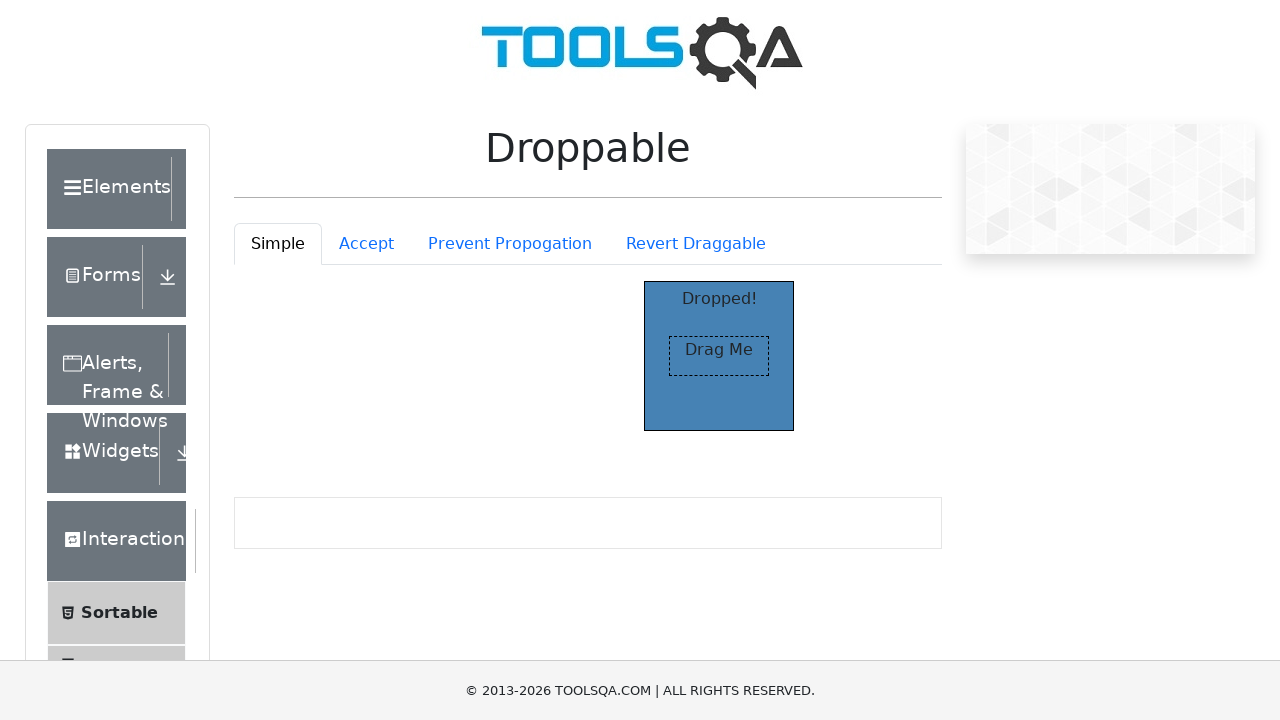

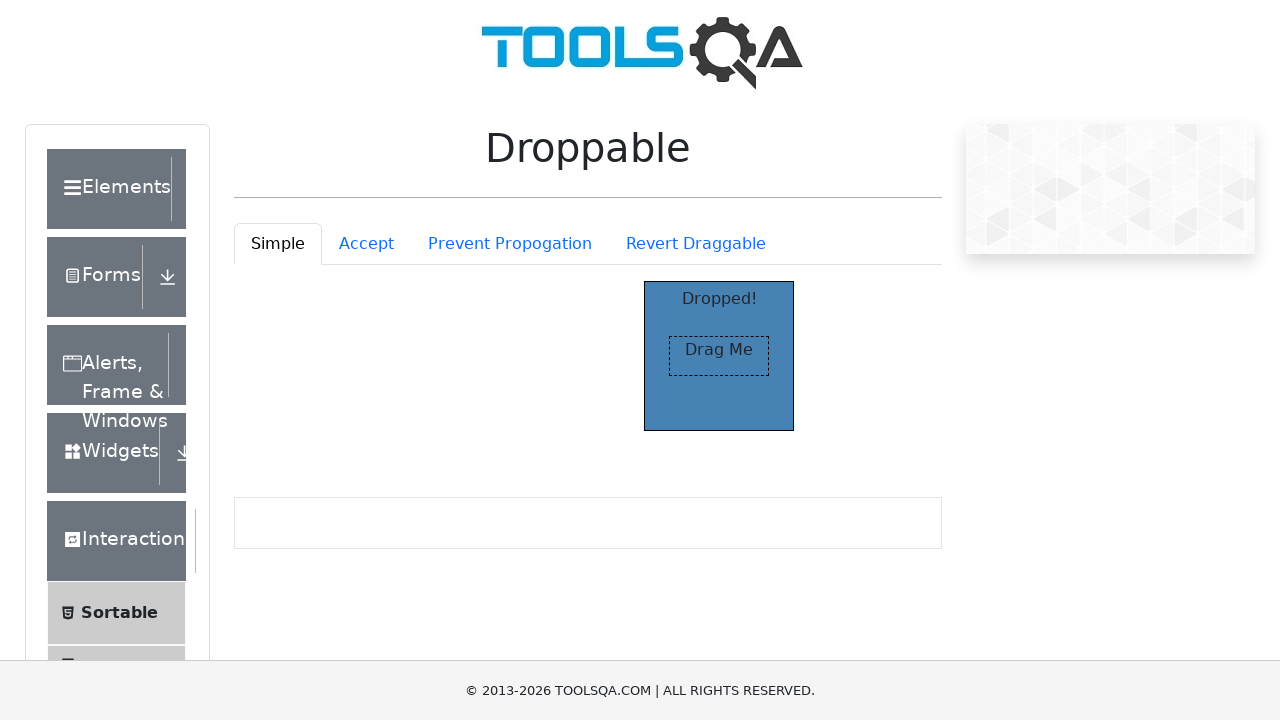